Tests a math challenge form by reading a value from the page, calculating the answer using a mathematical formula (log of absolute value of 12*sin(x)), filling in the result, selecting checkbox and radio button options, and submitting the form.

Starting URL: http://suninjuly.github.io/math.html

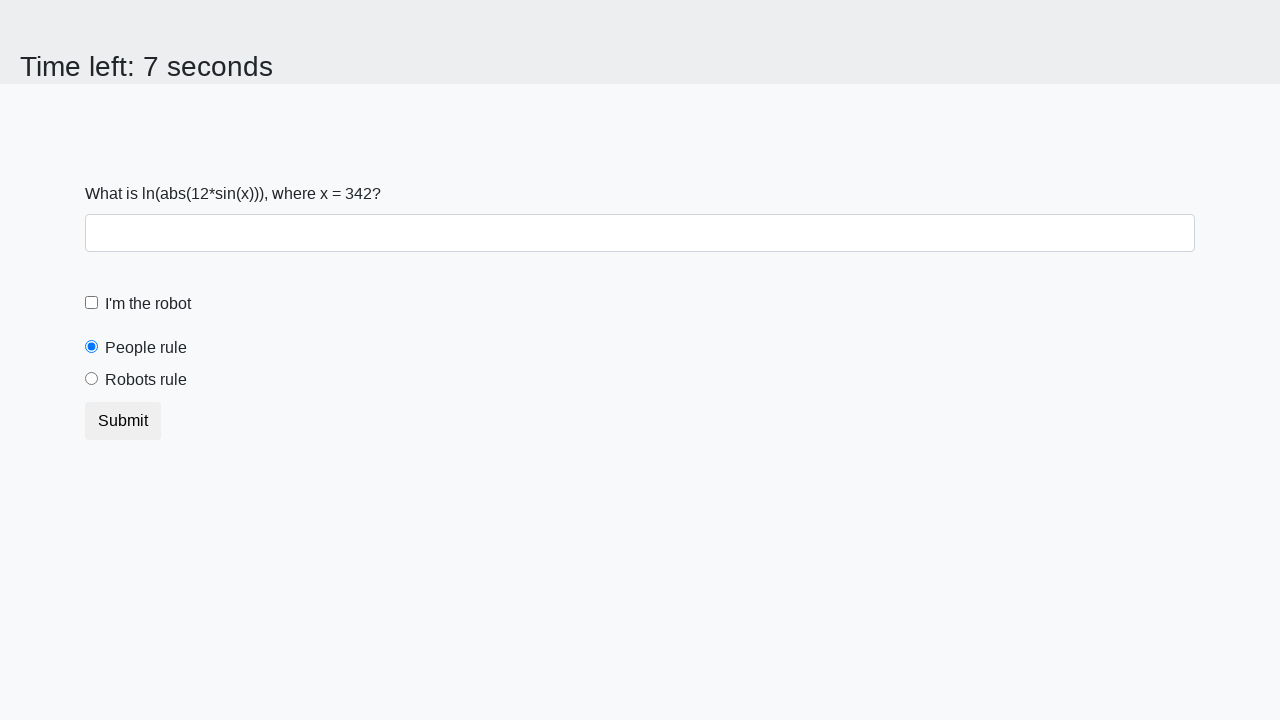

Located and read the x value from #input_value element
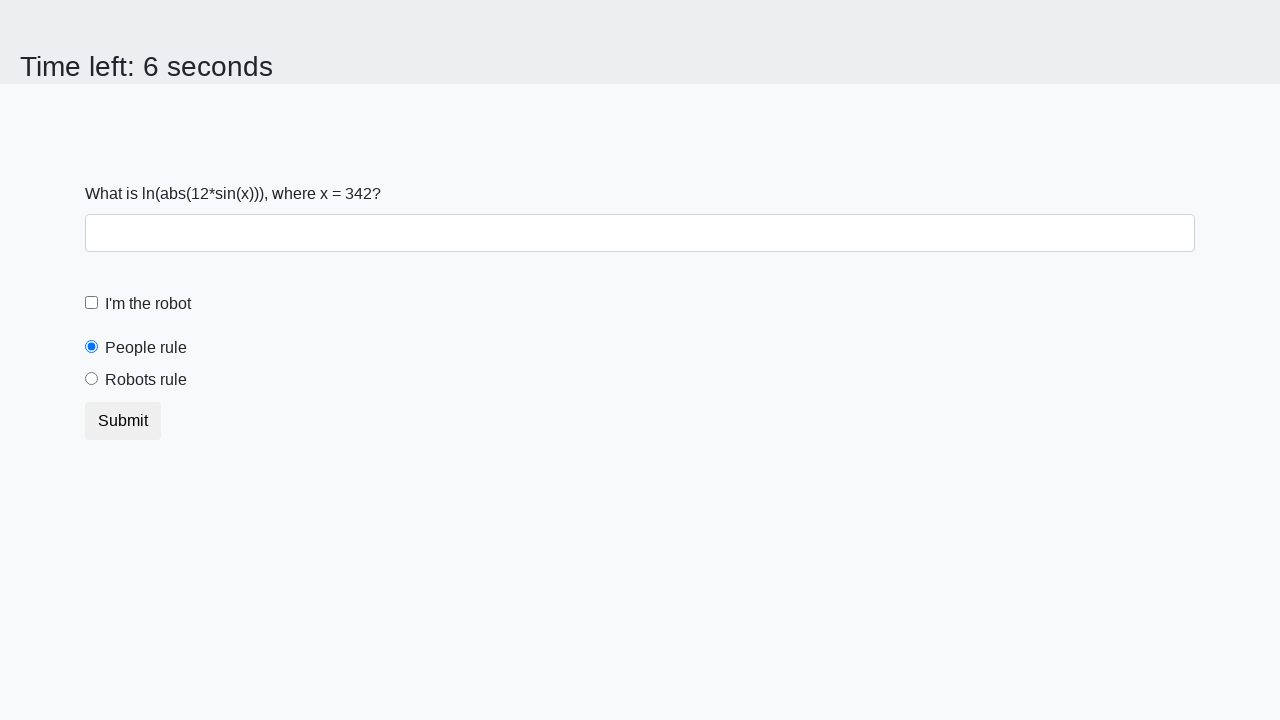

Calculated answer using formula log(abs(12*sin(x))): 1.6177386035521395
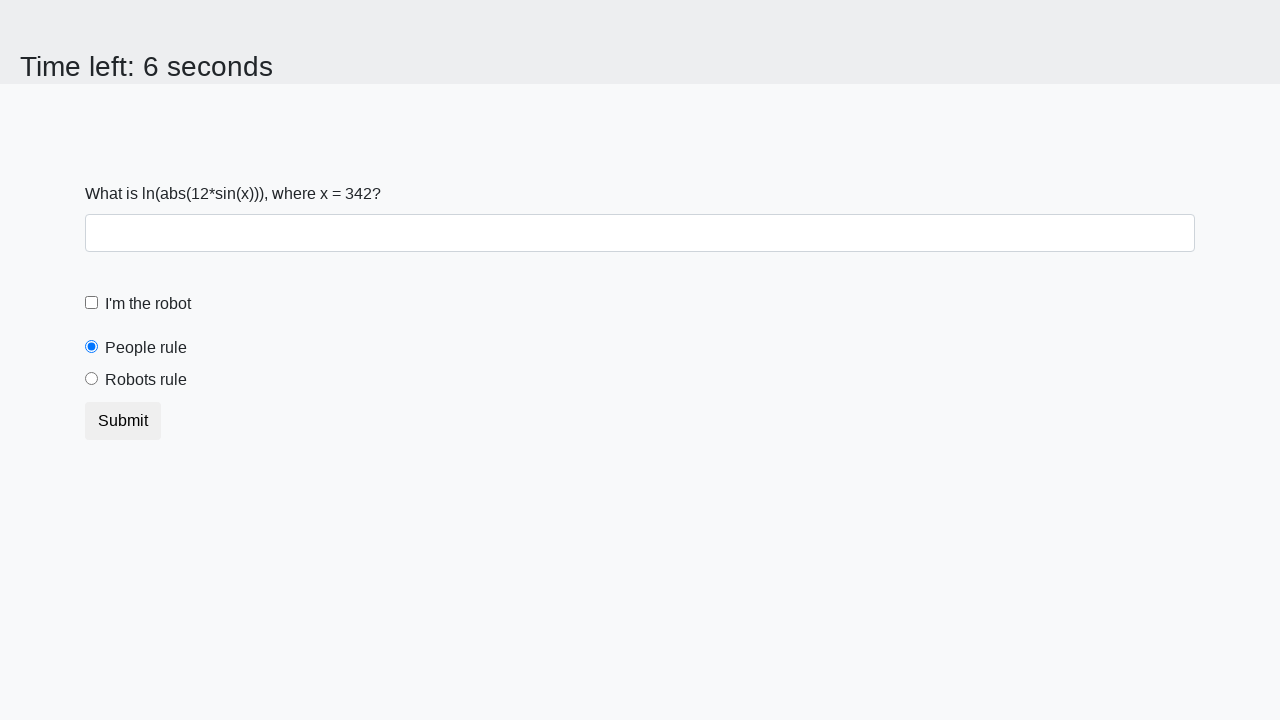

Filled answer field with calculated value: 1.6177386035521395 on #answer
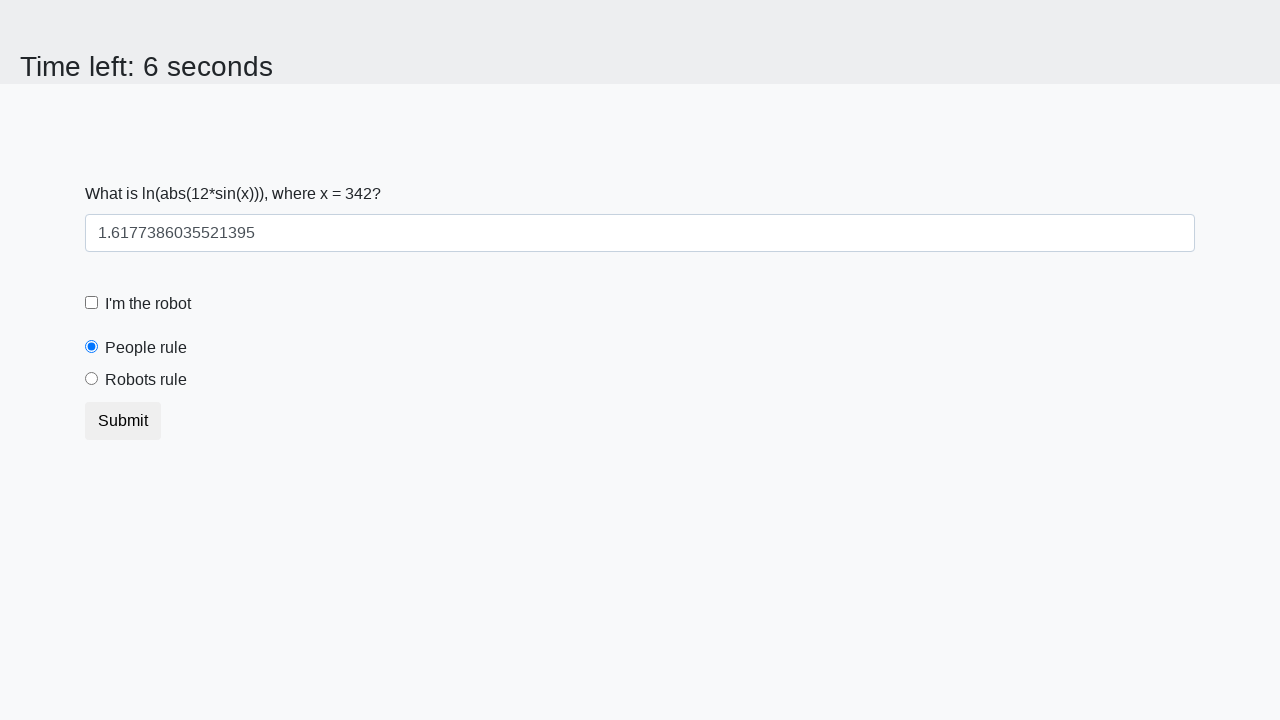

Clicked the robot checkbox (#robotcheckbox) at (92, 303) on #robotcheckbox
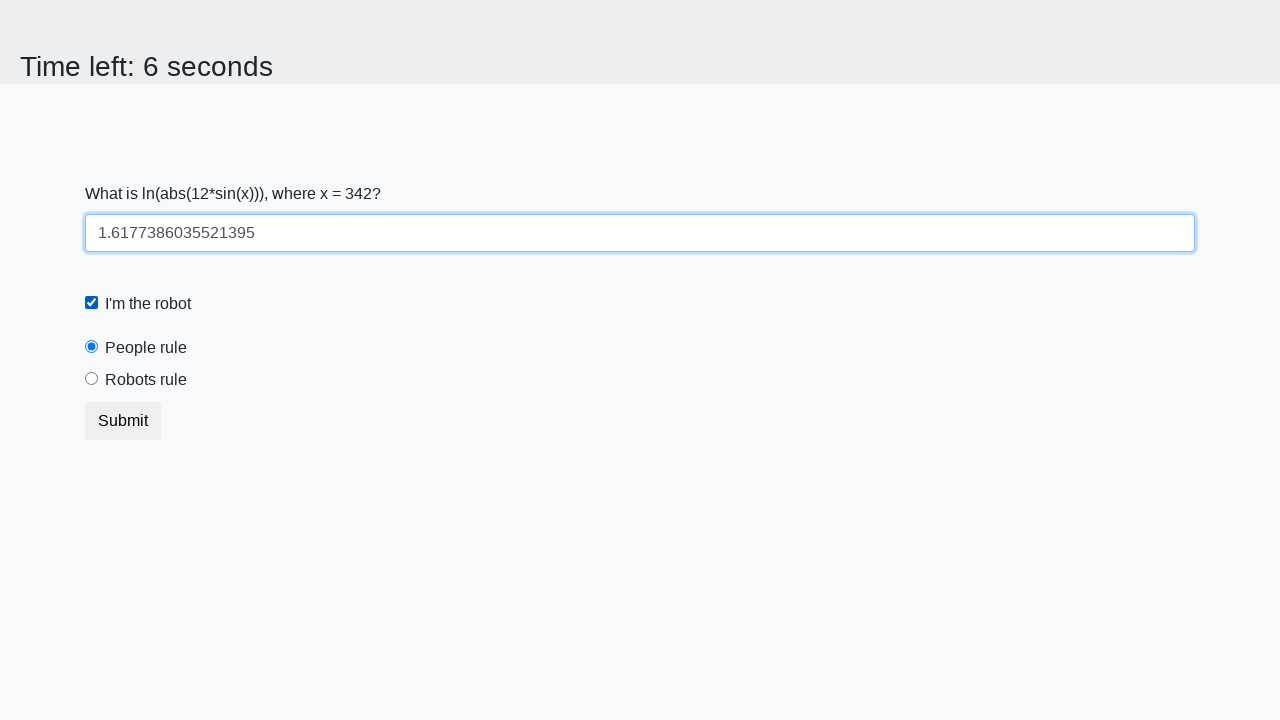

Selected the 'robots rule' radio button (#robotsrule) at (92, 379) on #robotsrule
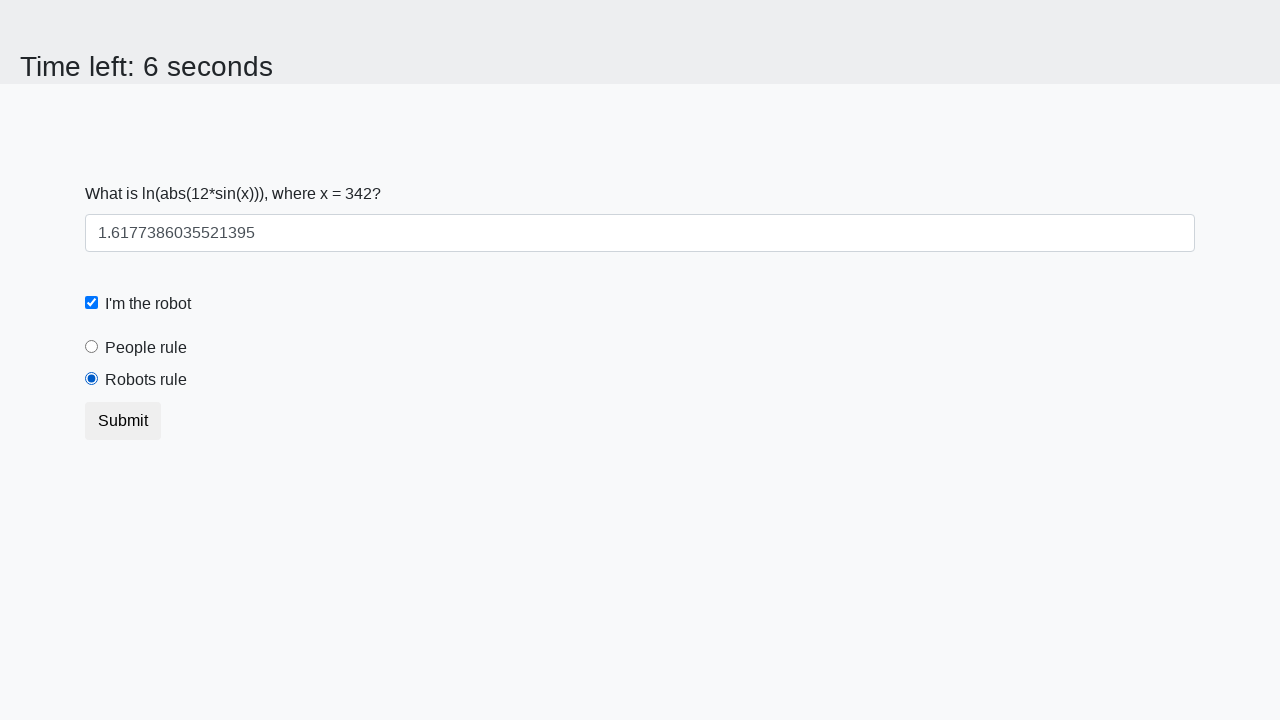

Clicked the submit button to submit the math challenge form at (123, 421) on button
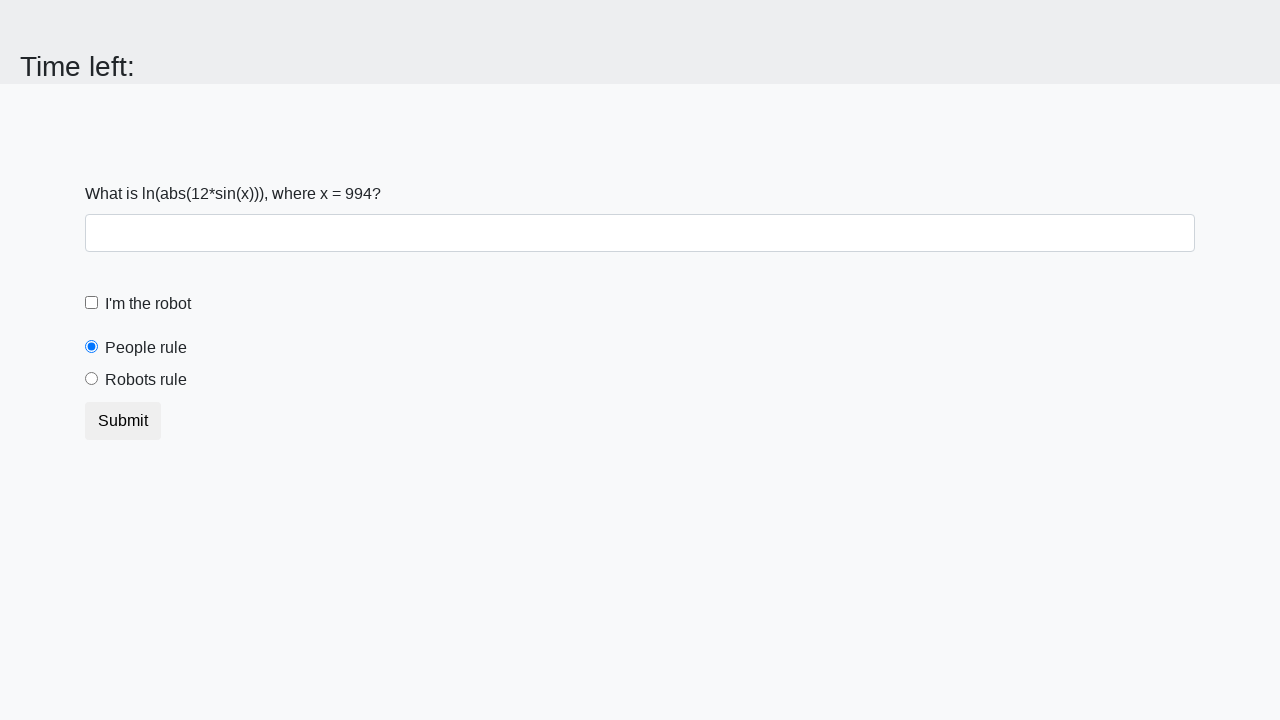

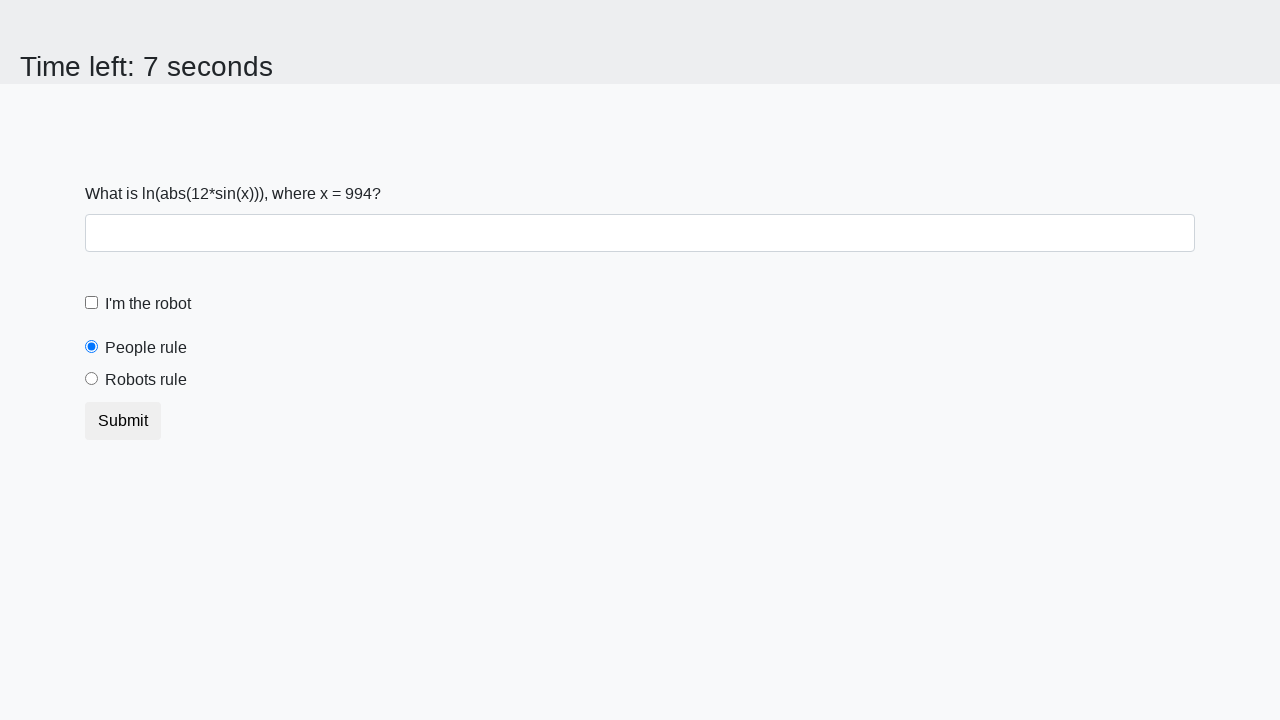